Navigates to a Russian college mobile schedule page, selects a student group (СА-17) from a dropdown, and submits the form to view the schedule.

Starting URL: https://www.rksi.ru/mobile_schedule

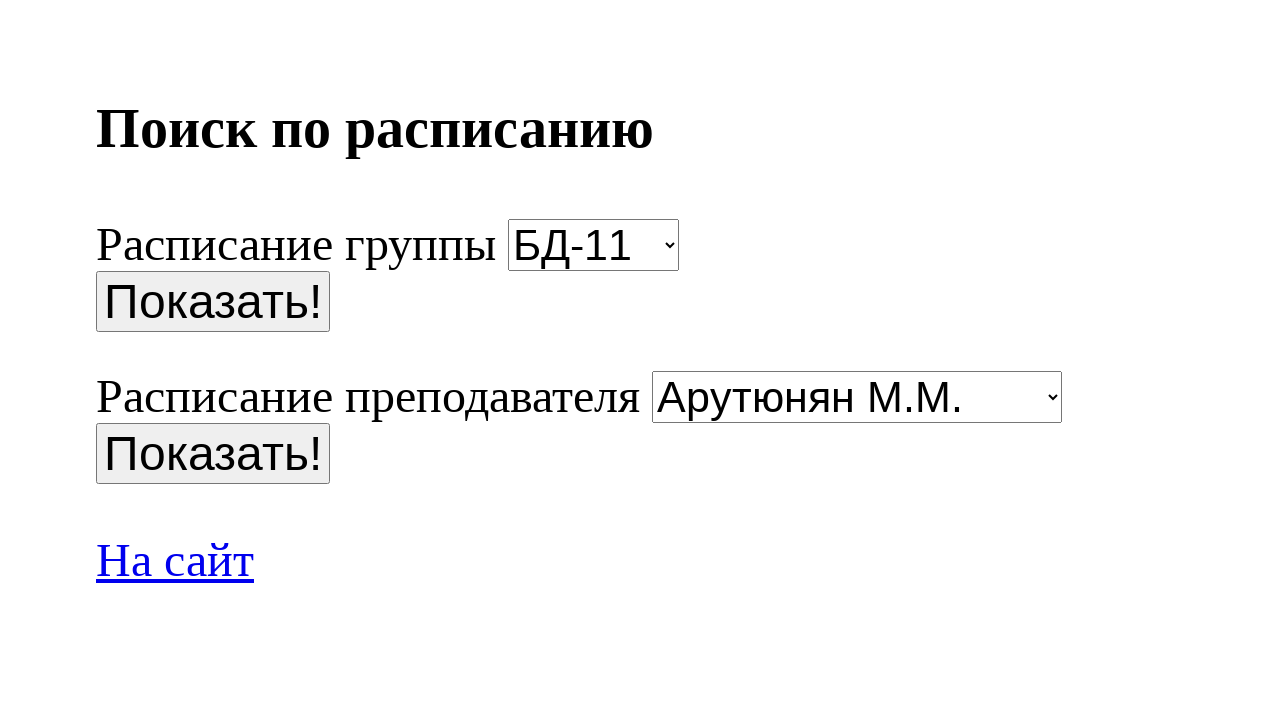

Group selection dropdown loaded
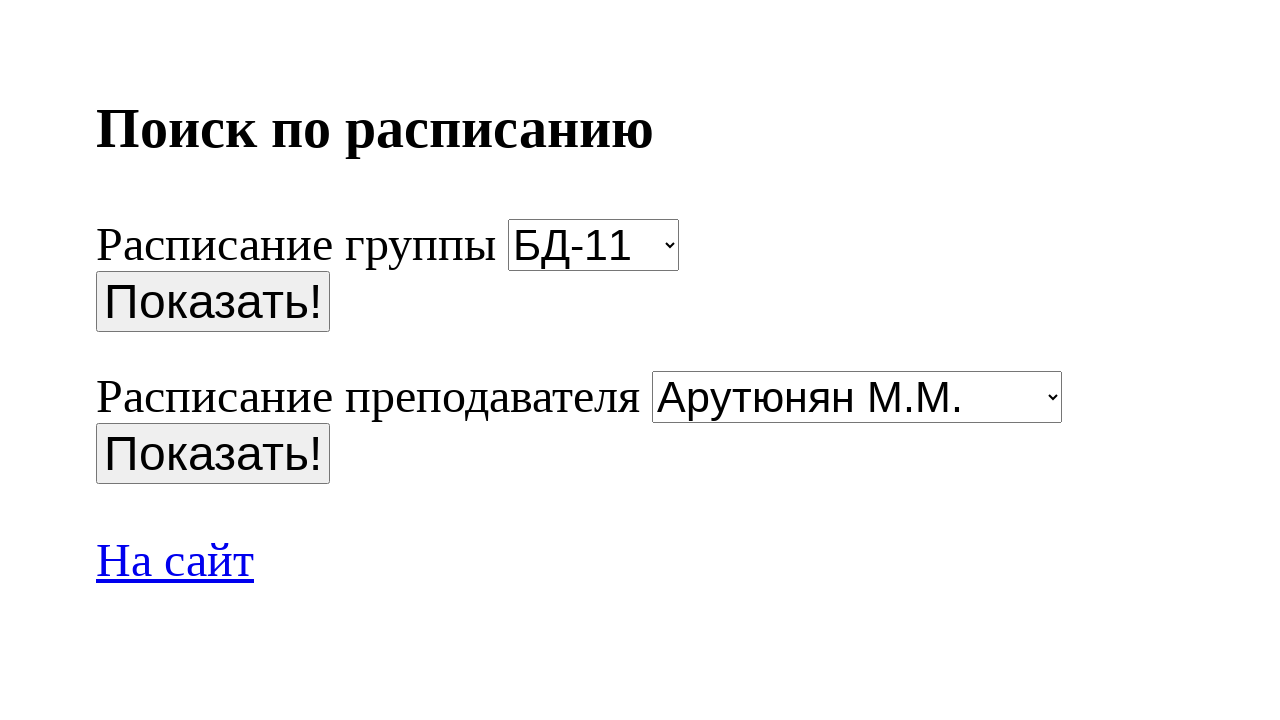

Selected student group СА-17 from dropdown on select[name='group']
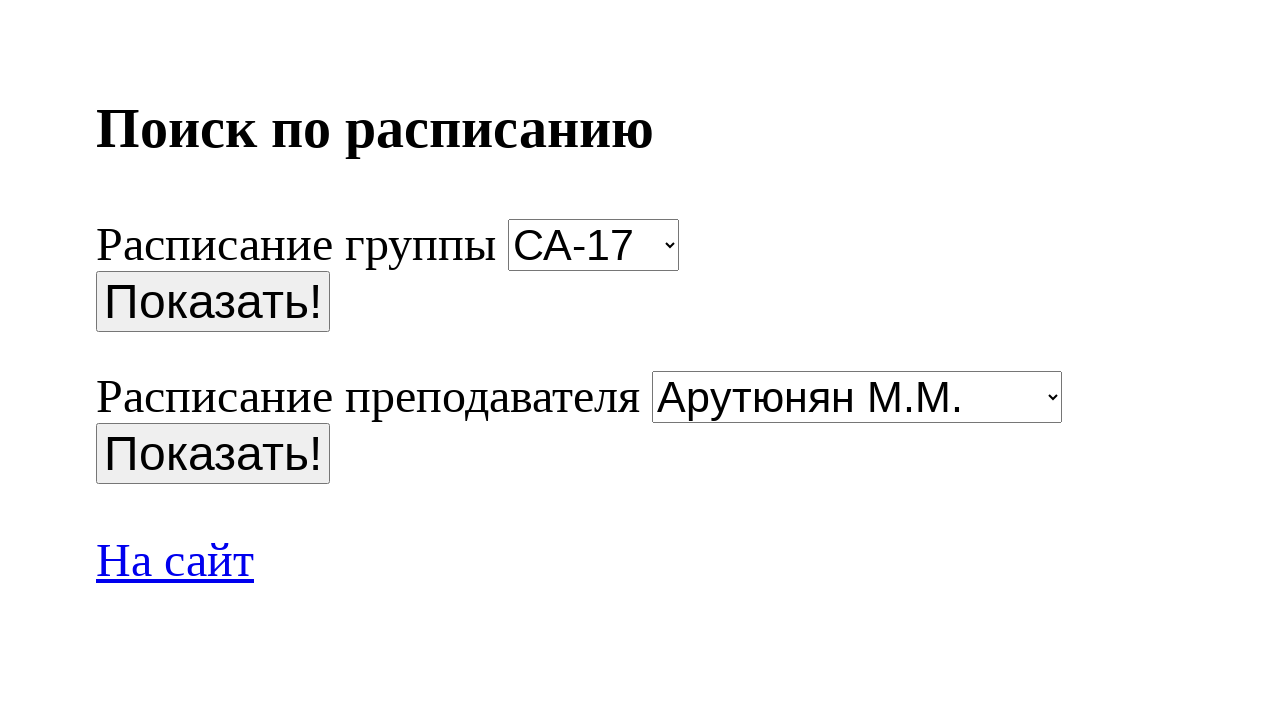

Clicked submit button to load schedule at (213, 302) on input[name='stt']
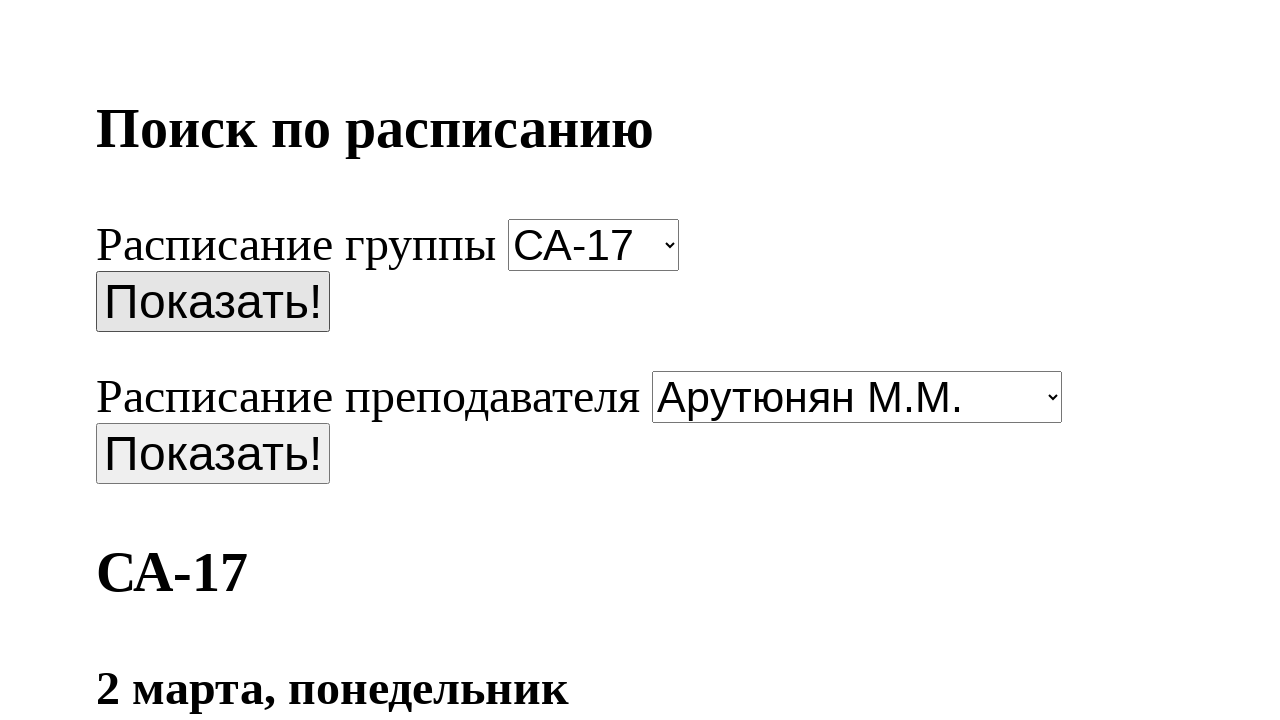

Schedule page fully loaded and network idle
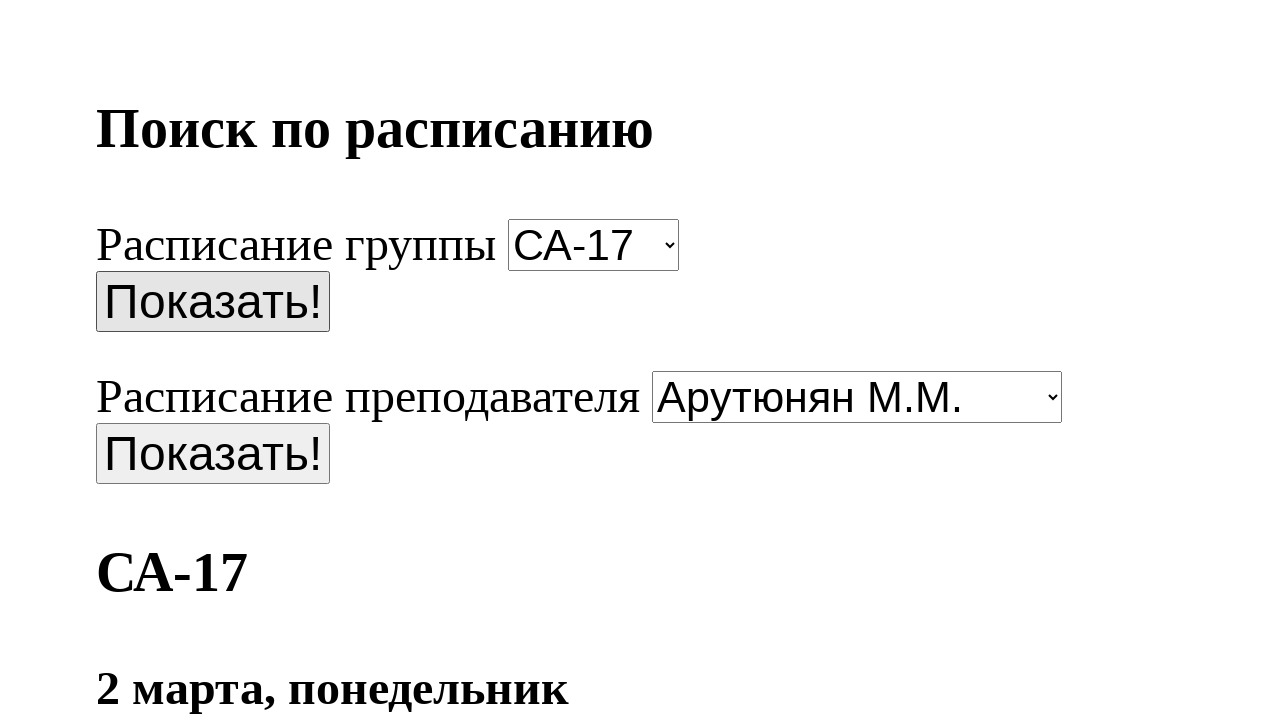

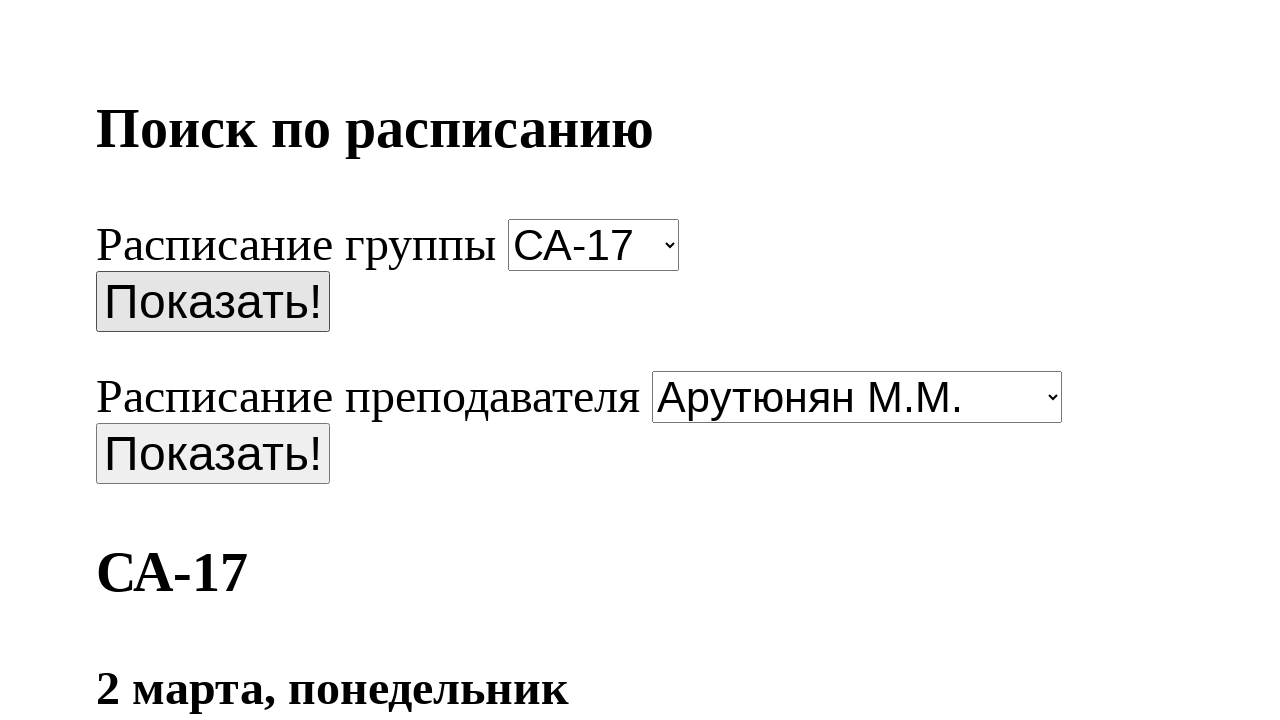